Tests marking individual todo items as complete by checking their checkboxes

Starting URL: https://demo.playwright.dev/todomvc

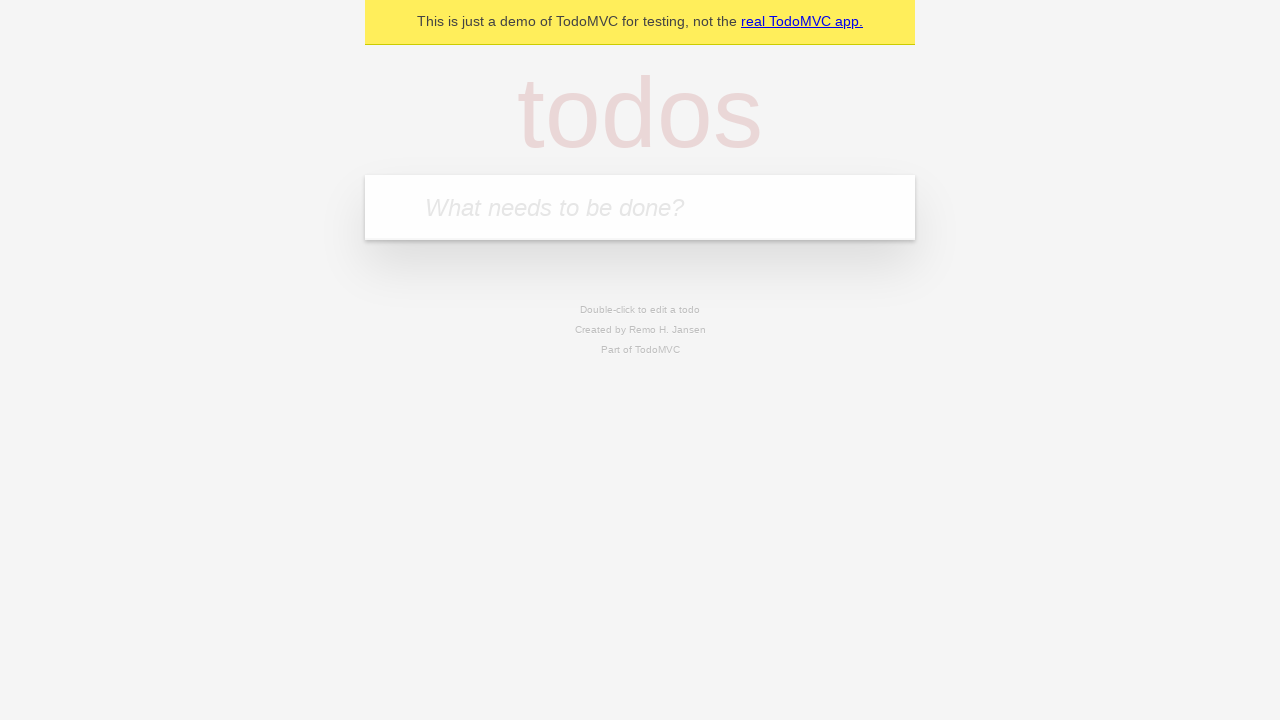

Located the todo input field
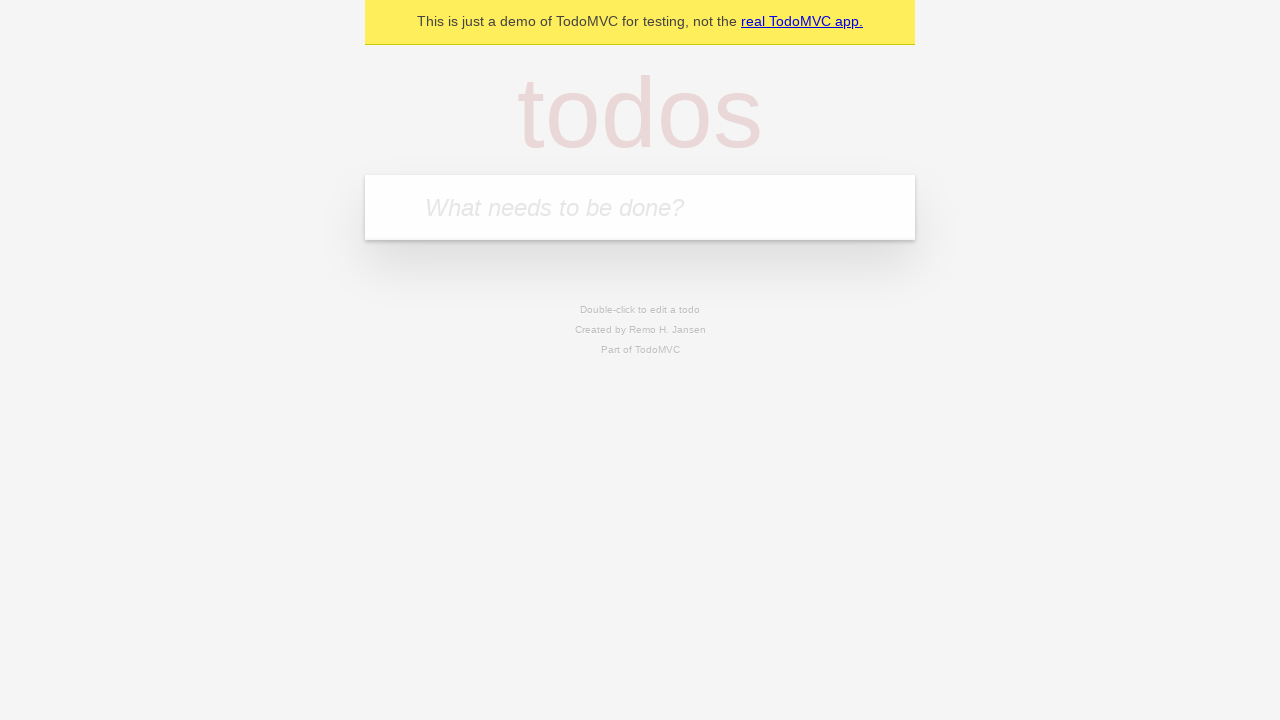

Filled first todo item 'buy some cheese' on internal:attr=[placeholder="What needs to be done?"i]
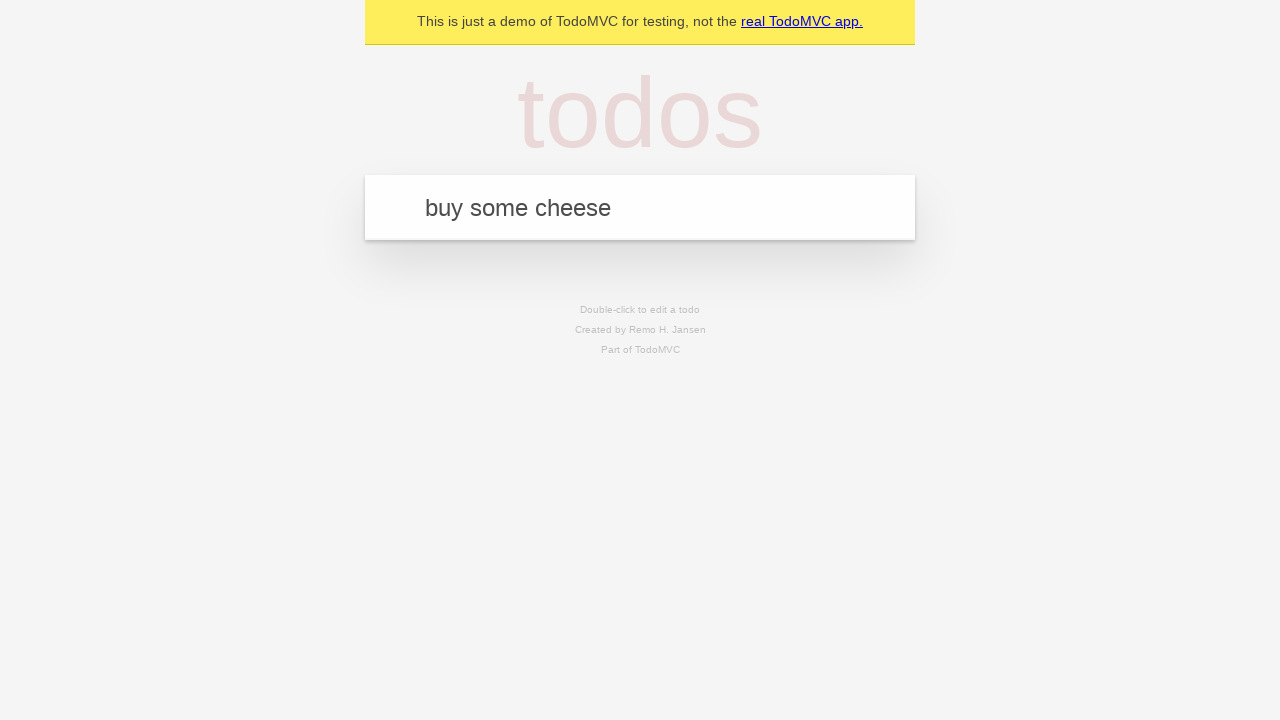

Pressed Enter to create first todo item on internal:attr=[placeholder="What needs to be done?"i]
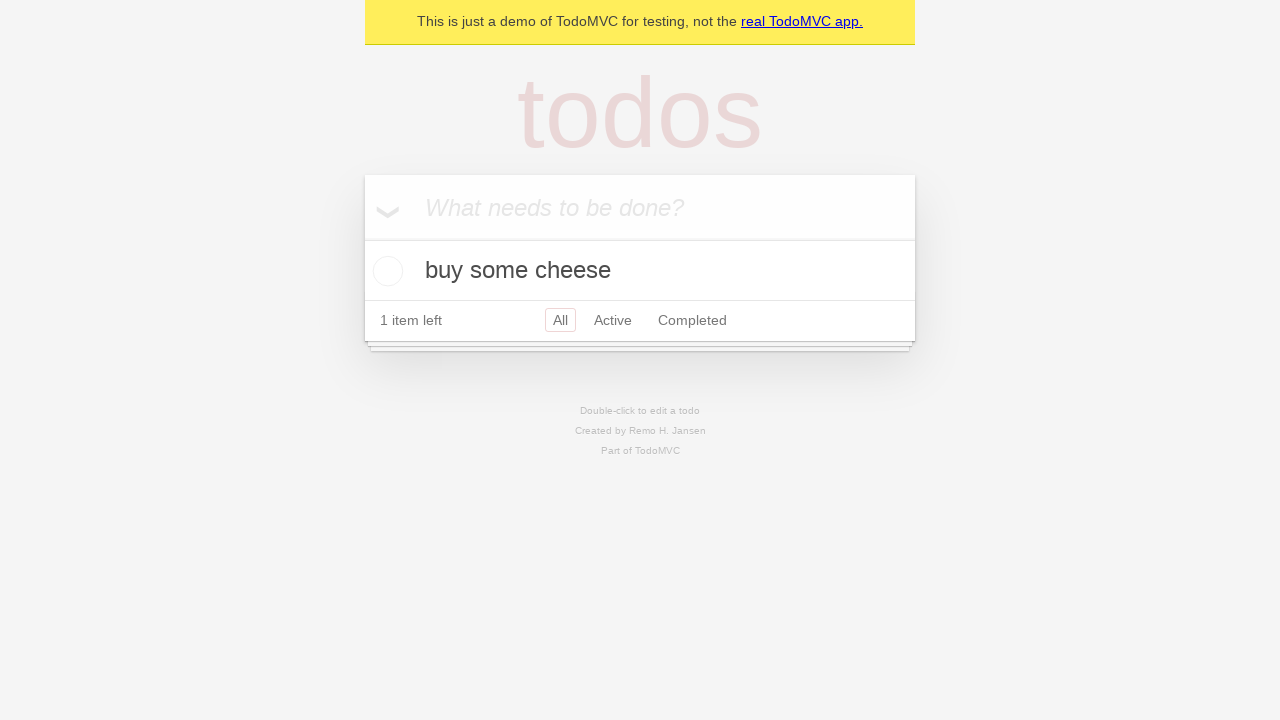

Filled second todo item 'feed the cat' on internal:attr=[placeholder="What needs to be done?"i]
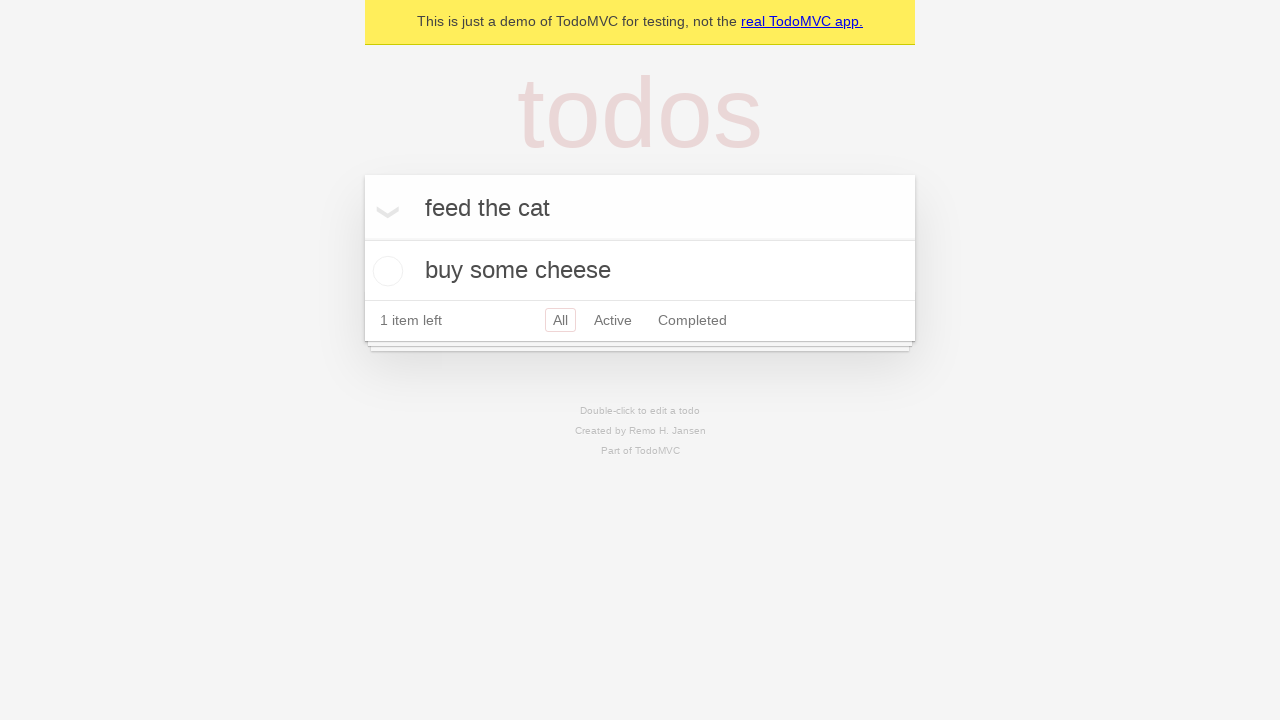

Pressed Enter to create second todo item on internal:attr=[placeholder="What needs to be done?"i]
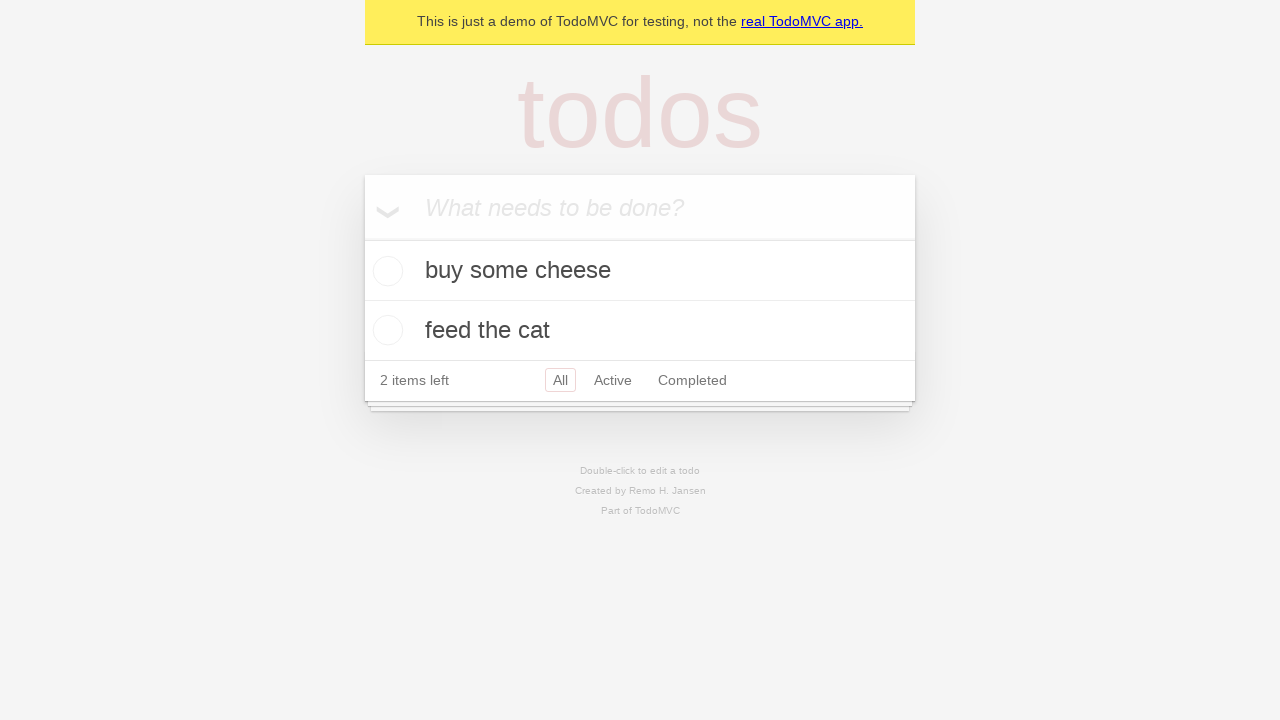

Waited for two todo items to be created in the DOM
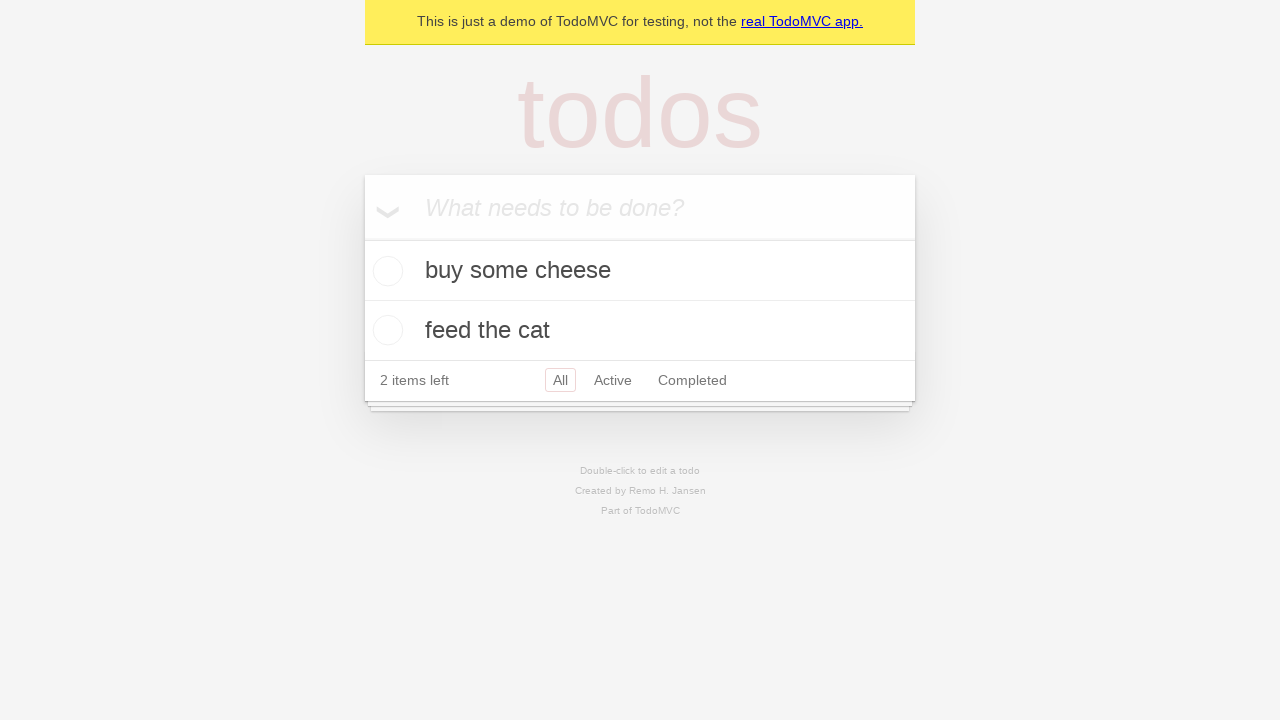

Located first todo item
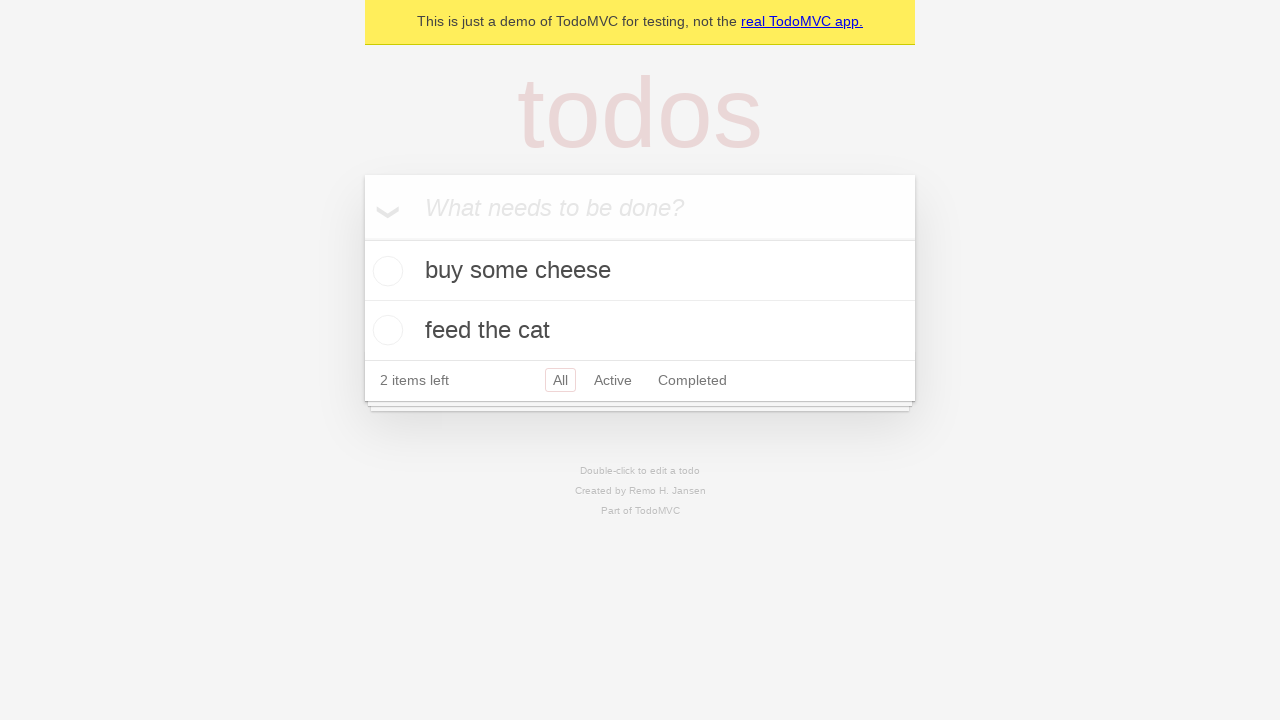

Checked the checkbox for first todo item 'buy some cheese' at (385, 271) on internal:testid=[data-testid="todo-item"s] >> nth=0 >> internal:role=checkbox
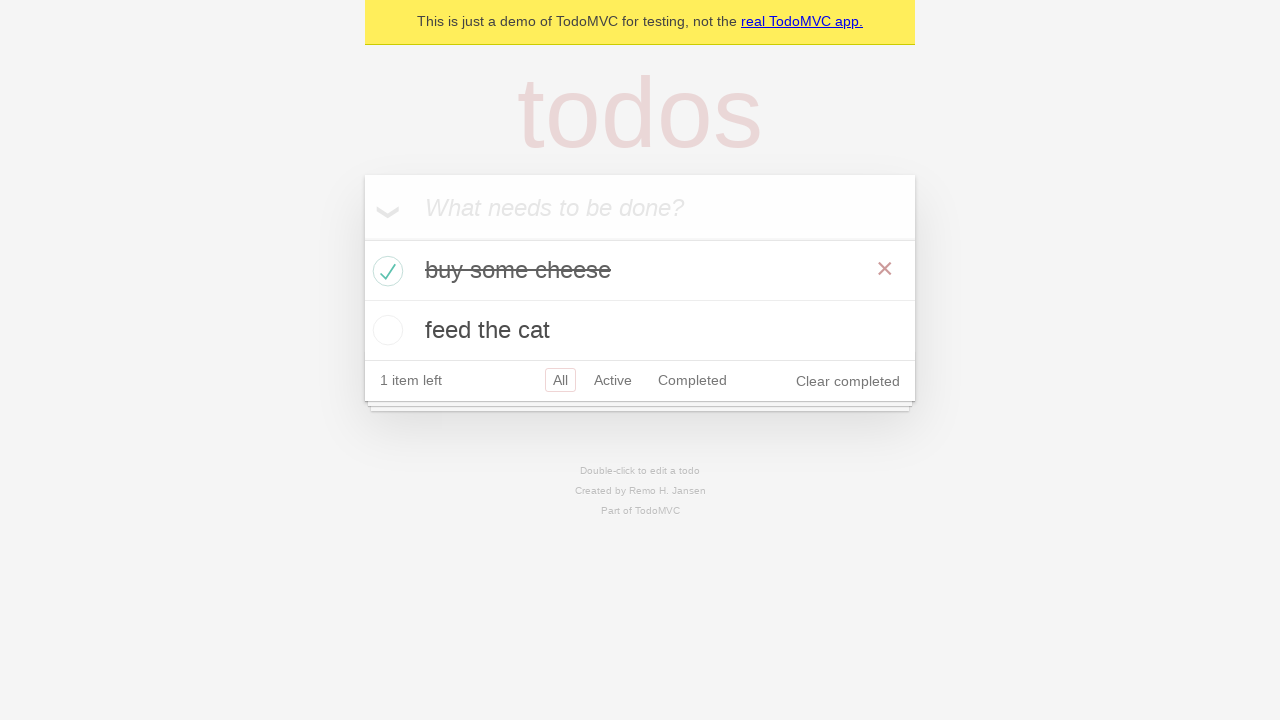

Located second todo item
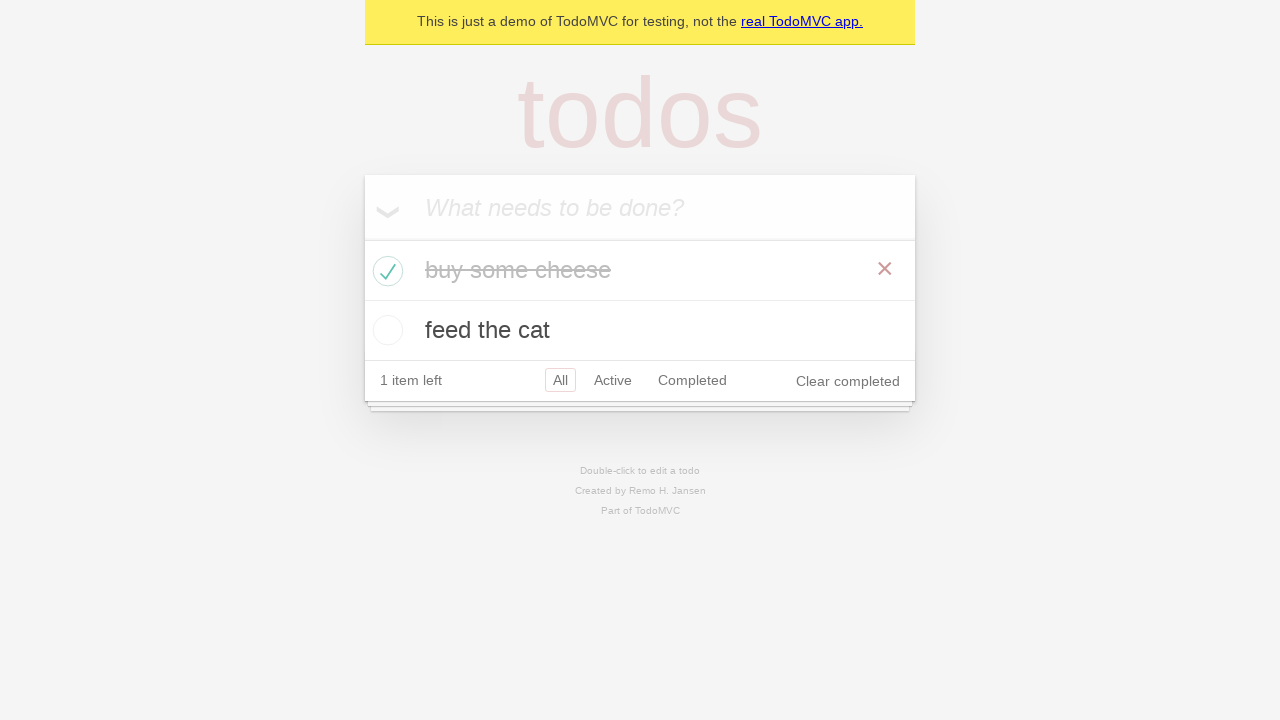

Checked the checkbox for second todo item 'feed the cat' at (385, 330) on internal:testid=[data-testid="todo-item"s] >> nth=1 >> internal:role=checkbox
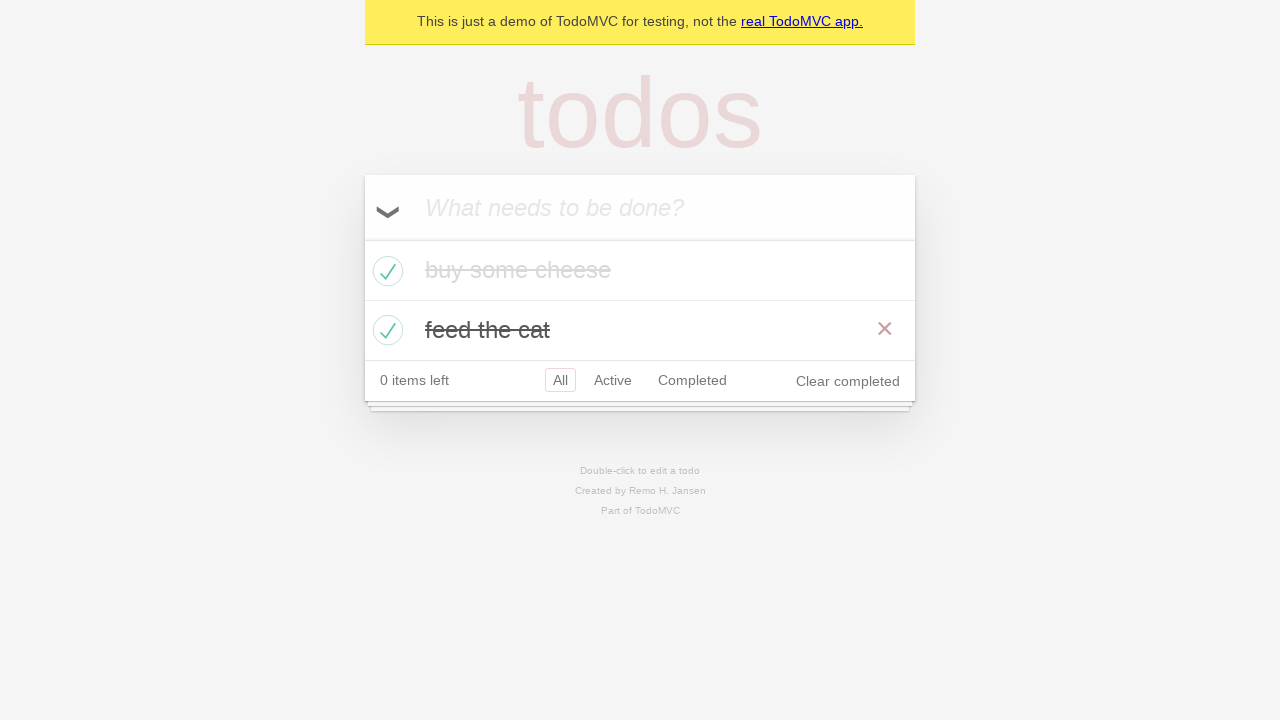

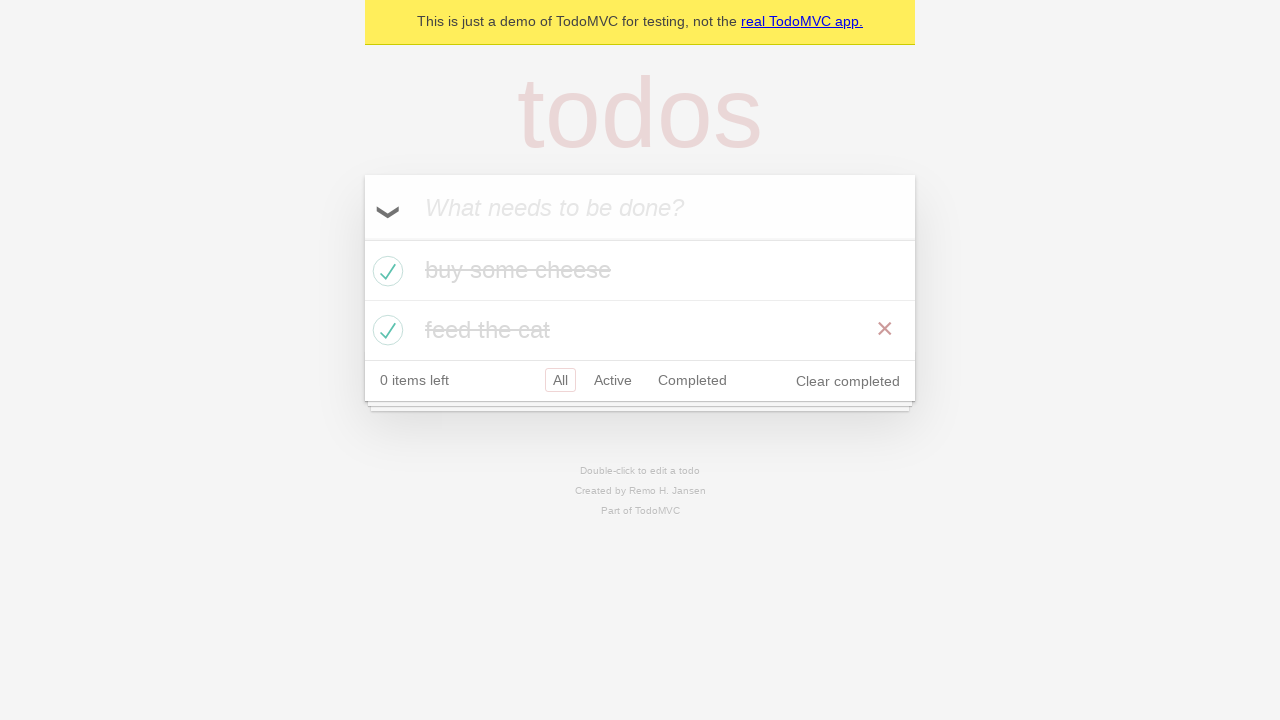